Navigates to Lulu and Georgia website and verifies the page title contains a reference to the site name

Starting URL: https://luluandgeorgia.com

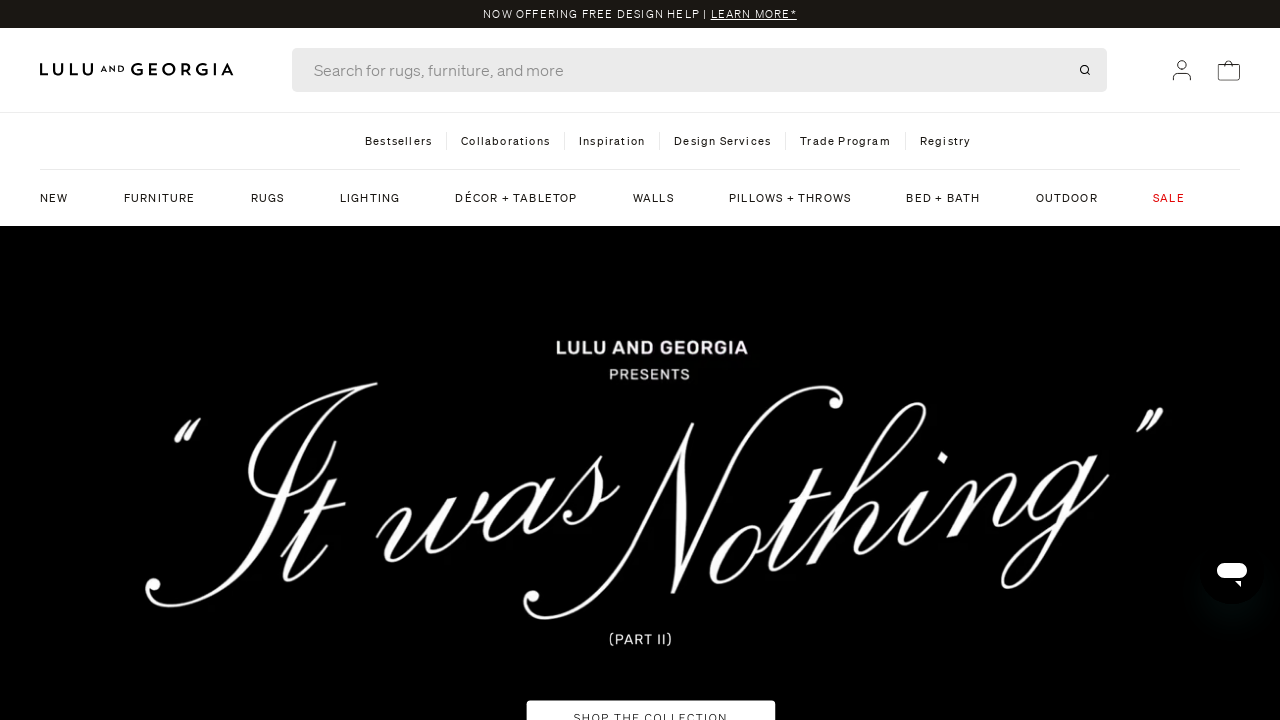

Waited for page to fully load (domcontentloaded state)
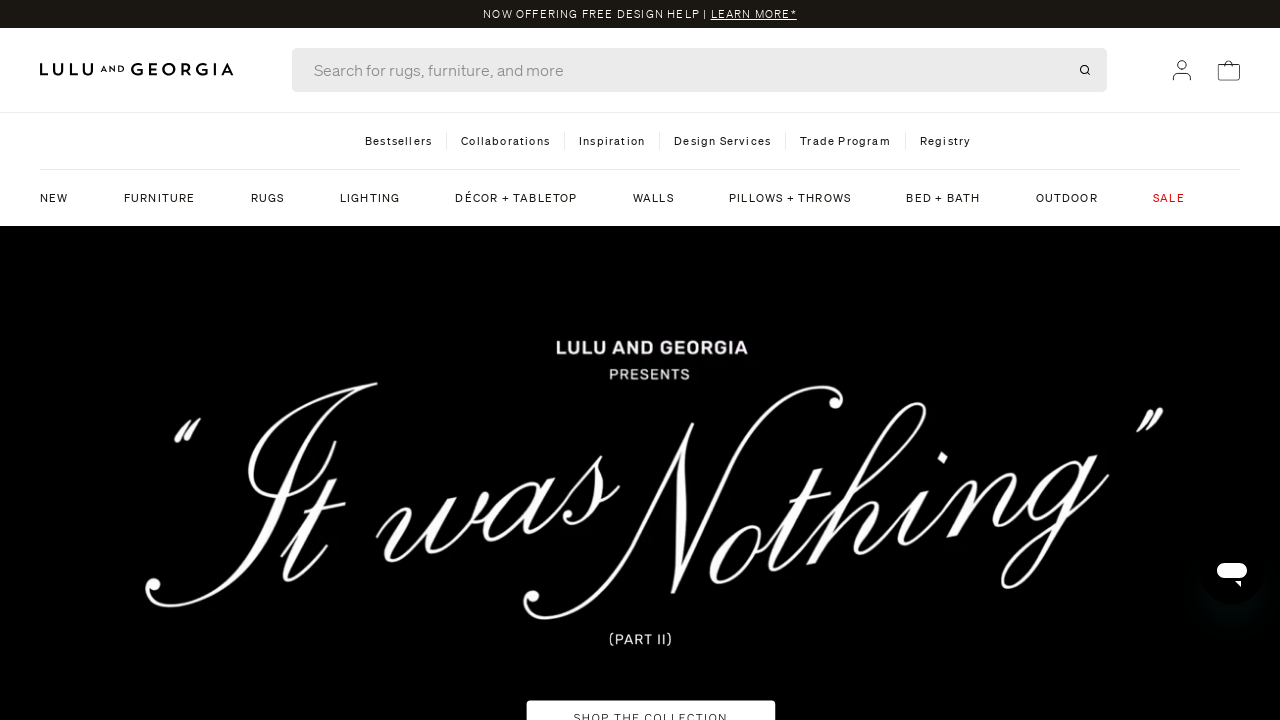

Retrieved page title: 'Lulu and Georgia'
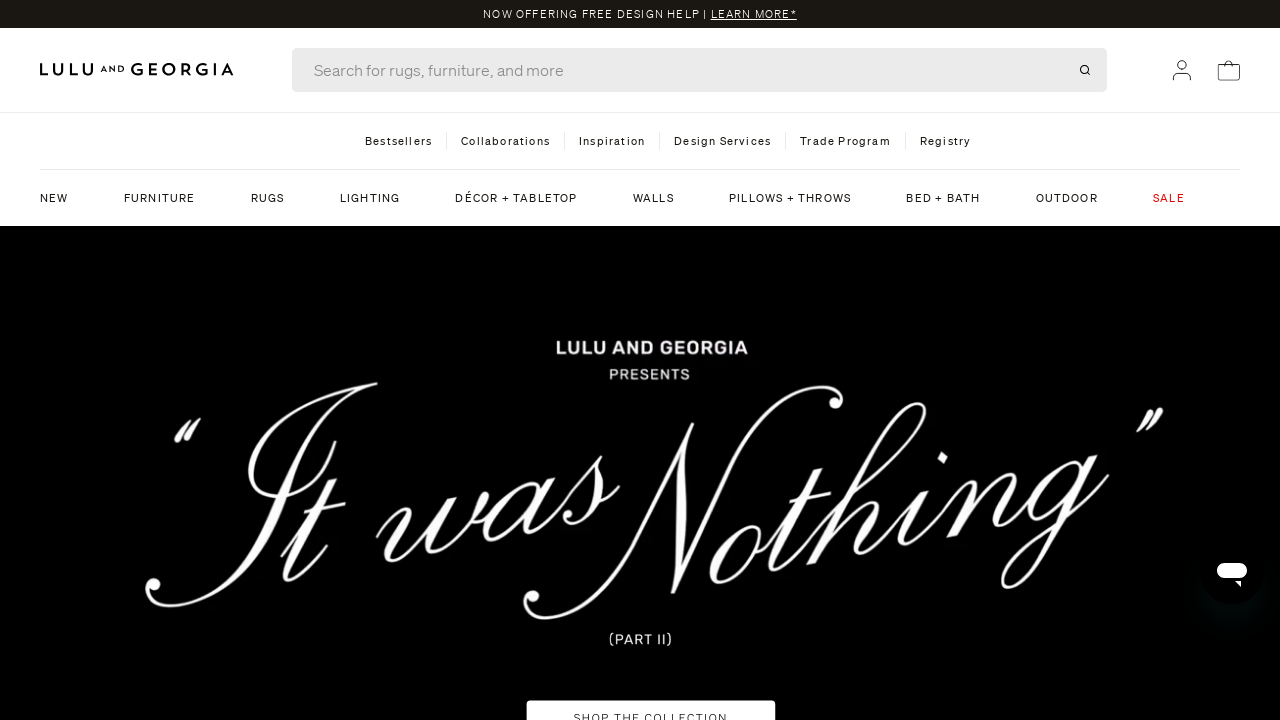

Verified page title contains 'lulu' or 'georgia' reference
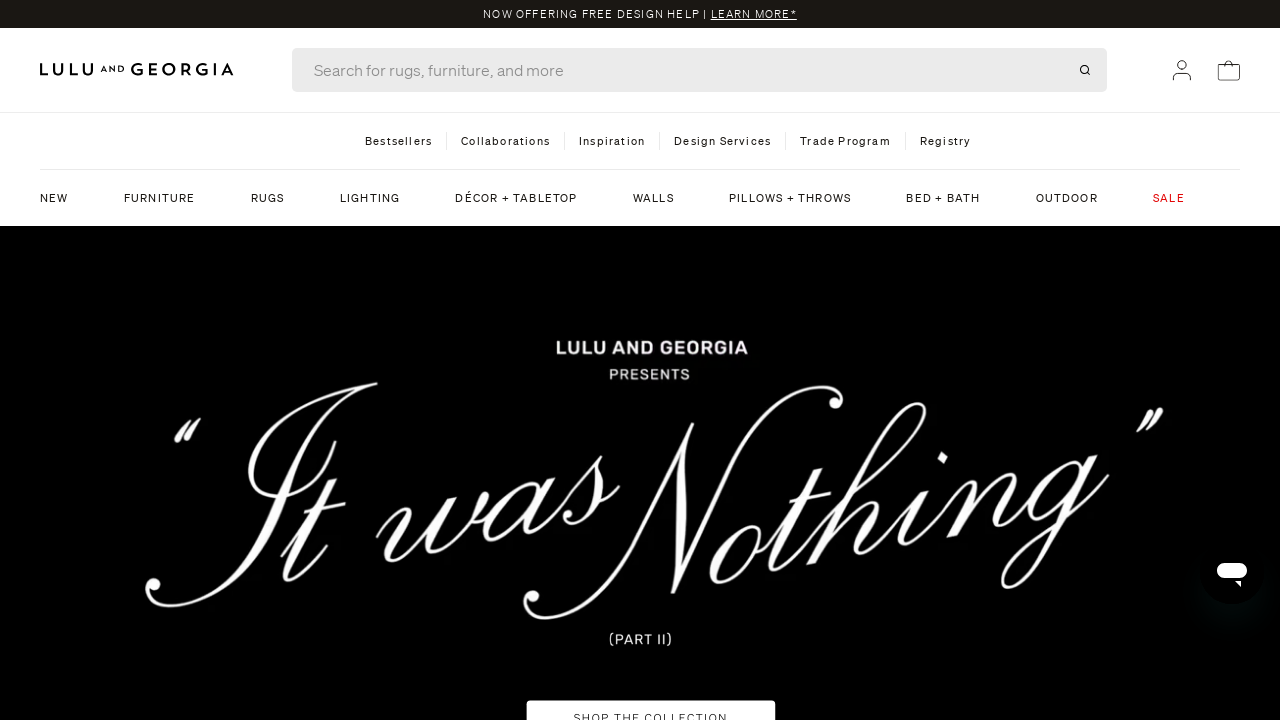

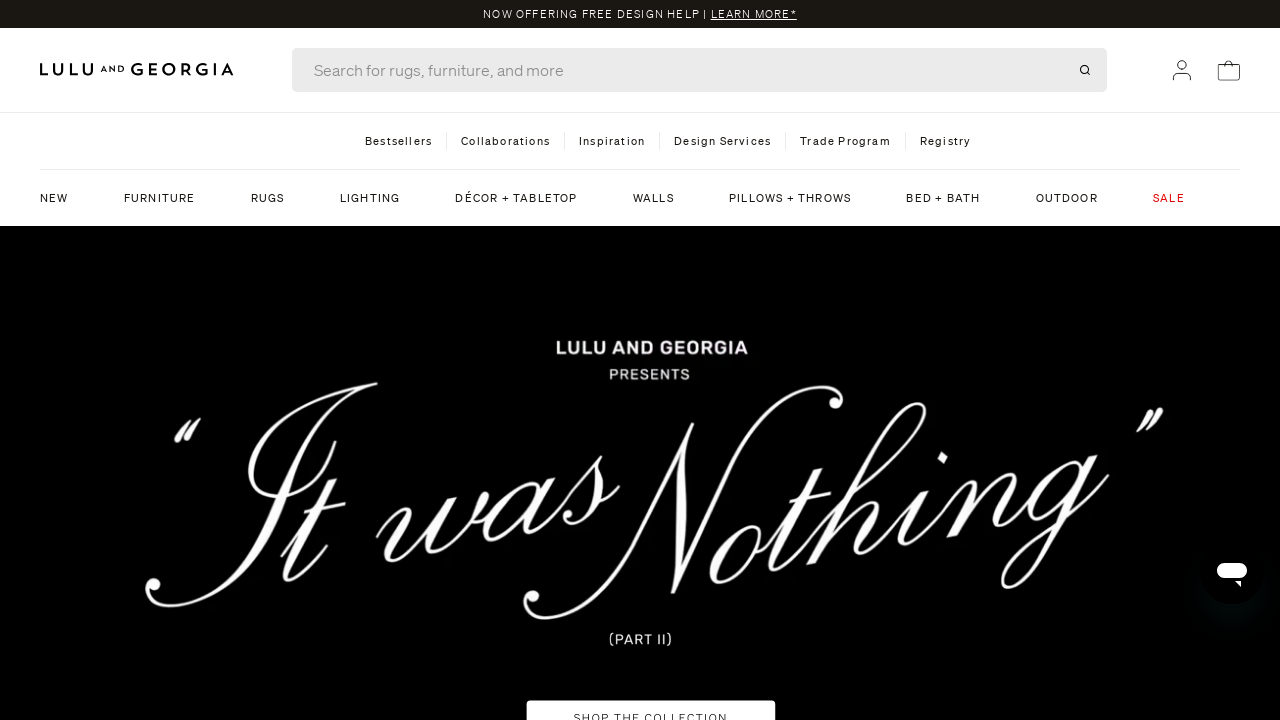